Tests handling of a simple JavaScript alert by clicking a button to trigger the alert and accepting it

Starting URL: https://the-internet.herokuapp.com/javascript_alerts

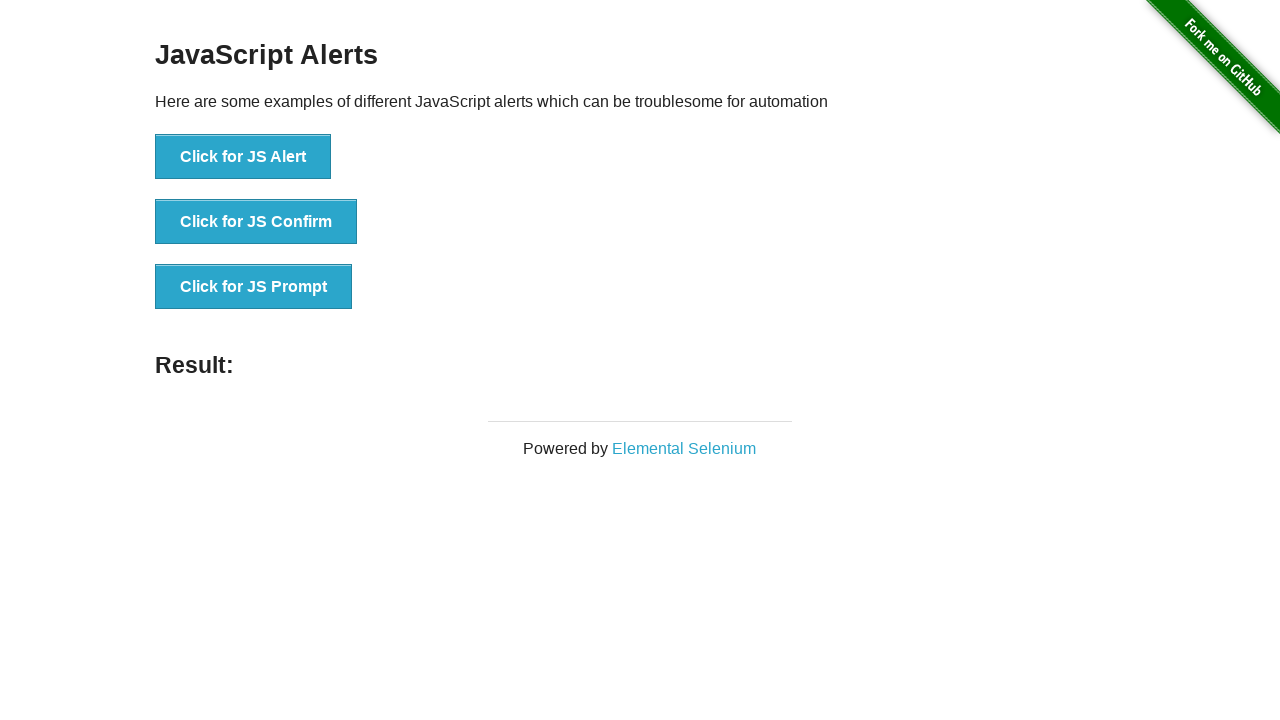

Clicked button to trigger JavaScript alert at (243, 157) on button[onclick="jsAlert()"]
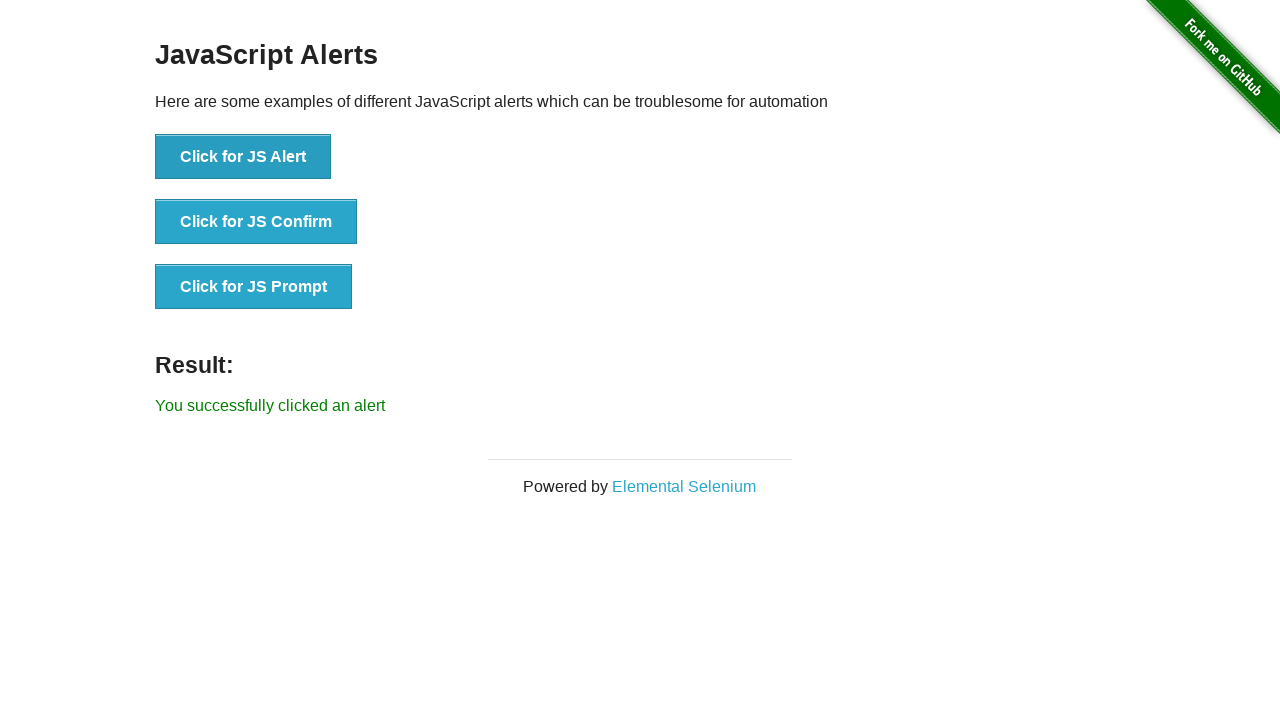

Set up dialog handler to accept alert
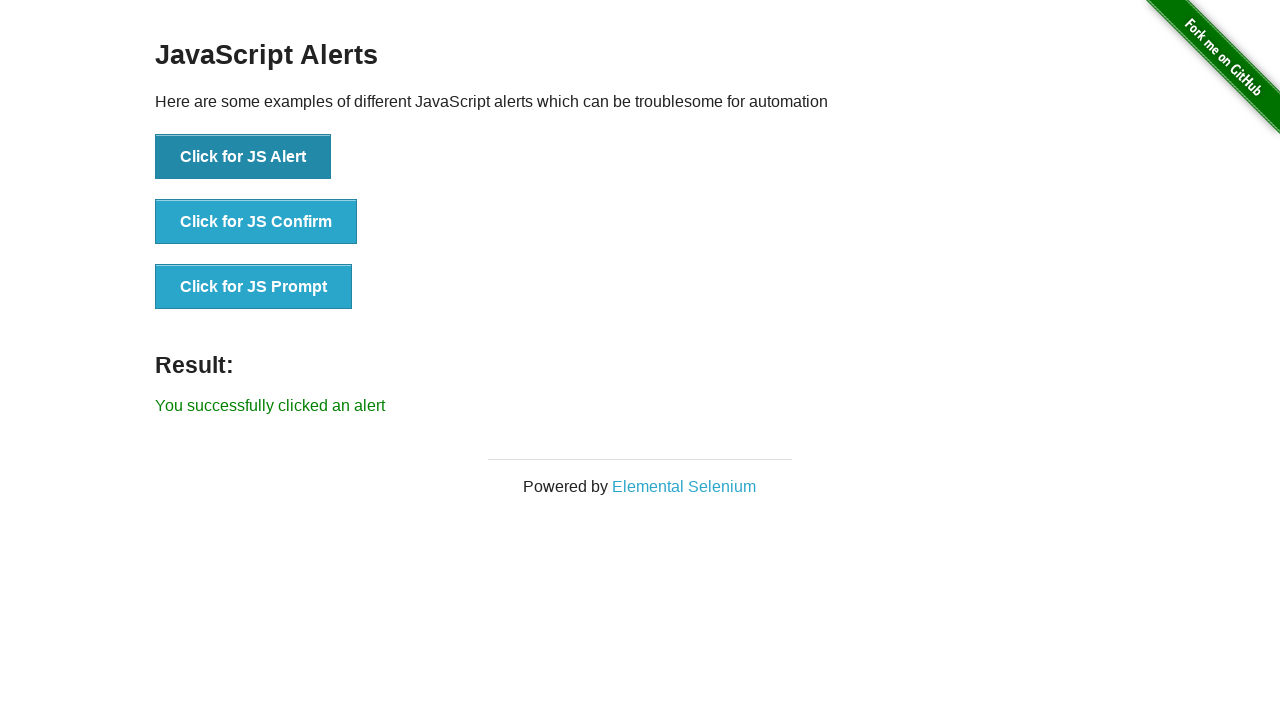

Located result element
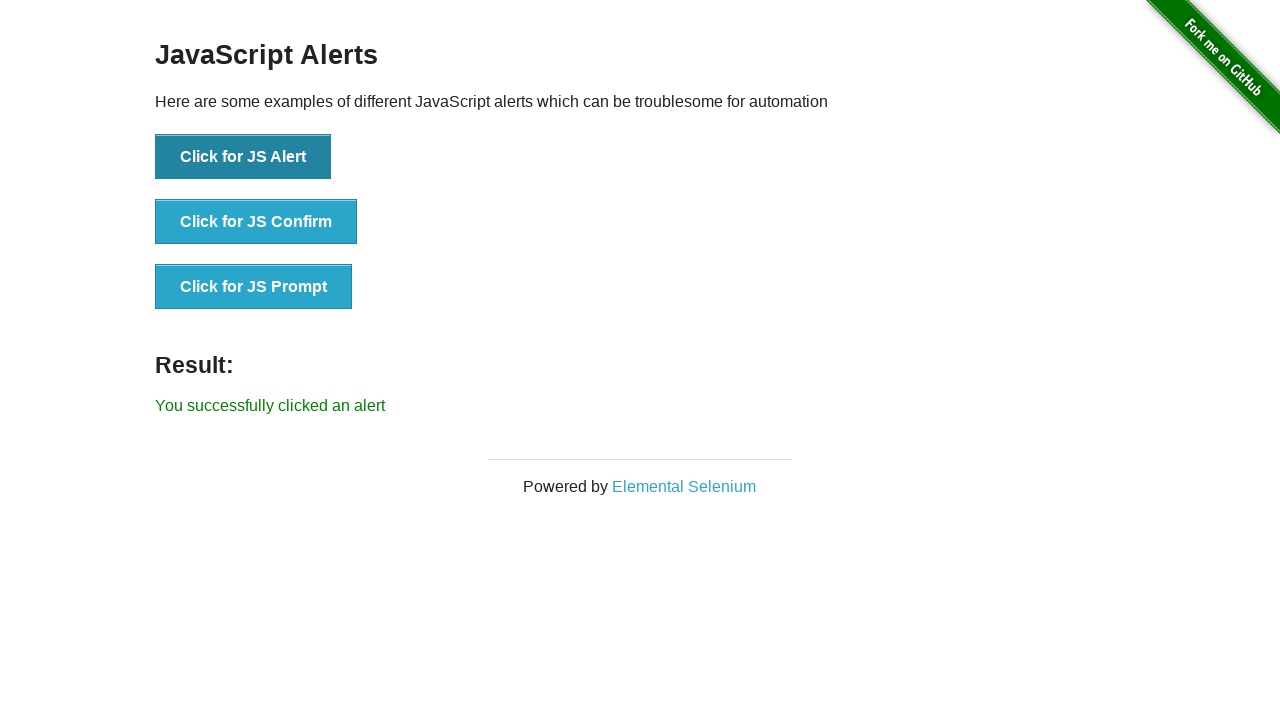

Verified alert was successfully handled - result text matches expected value
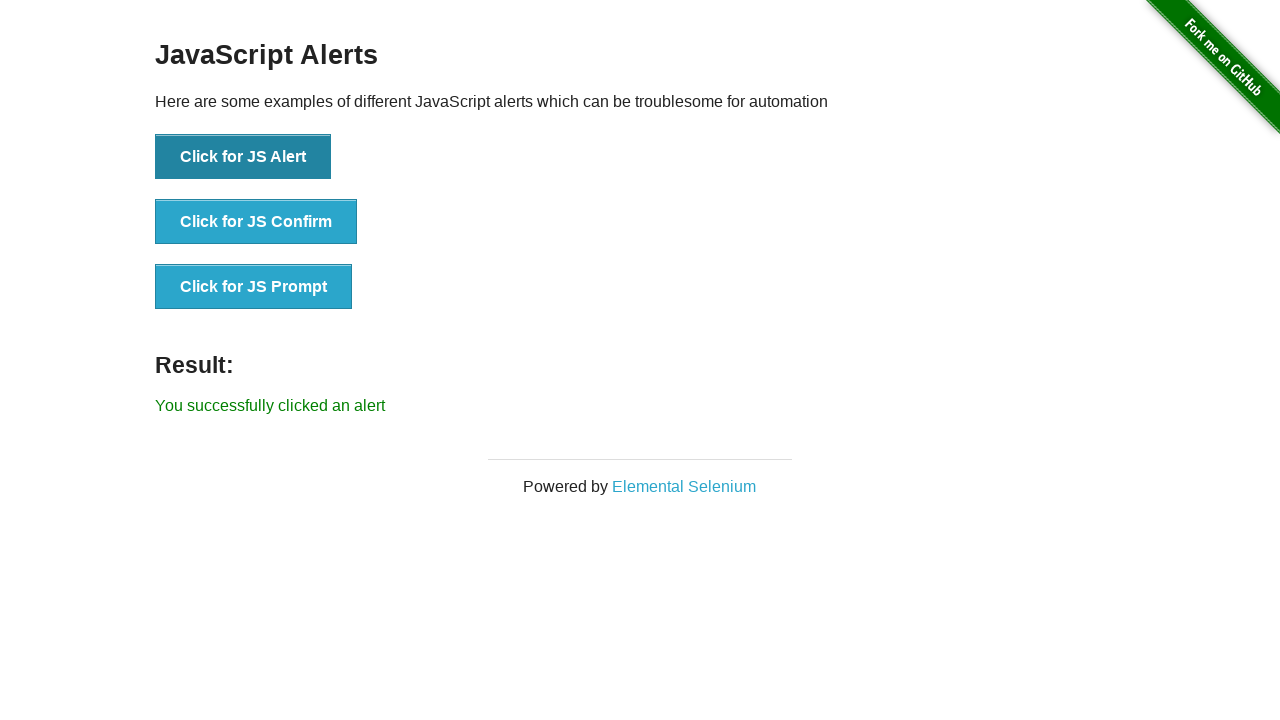

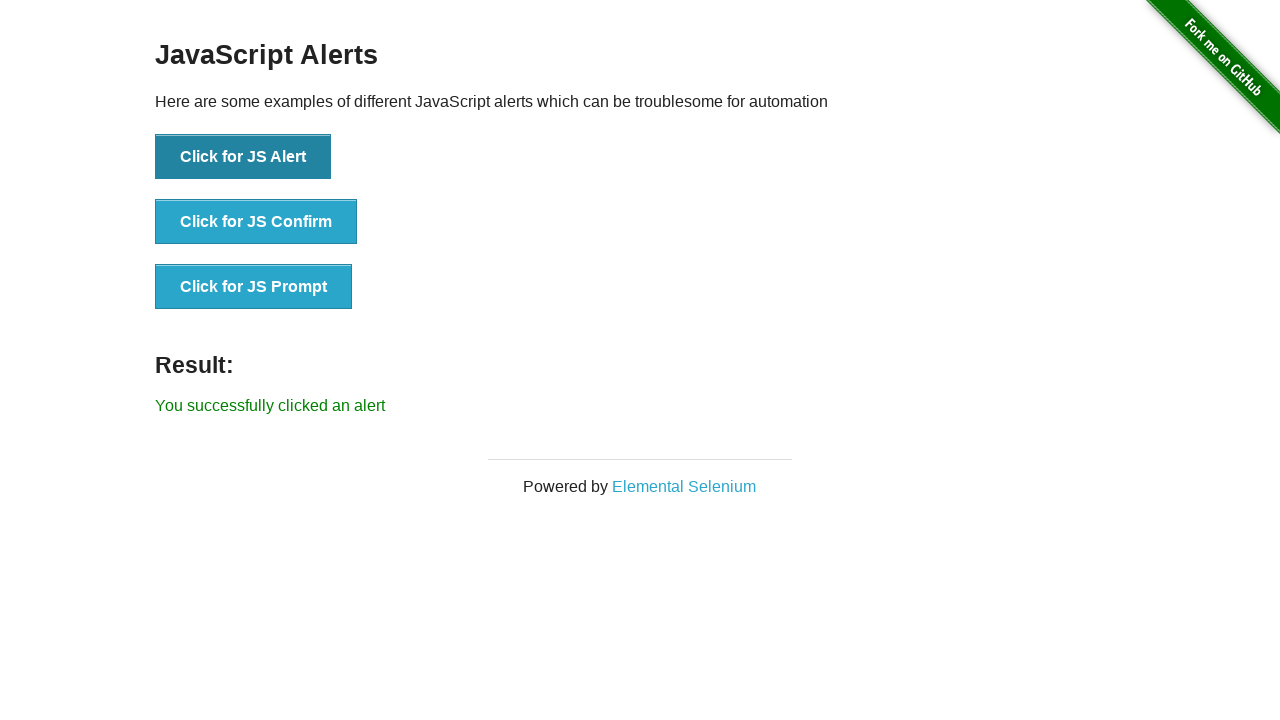